Tests dropdown functionality on the OrangeHRM contact sales page by selecting "Australia" from the country dropdown menu.

Starting URL: https://www.orangehrm.com/contact-sales/

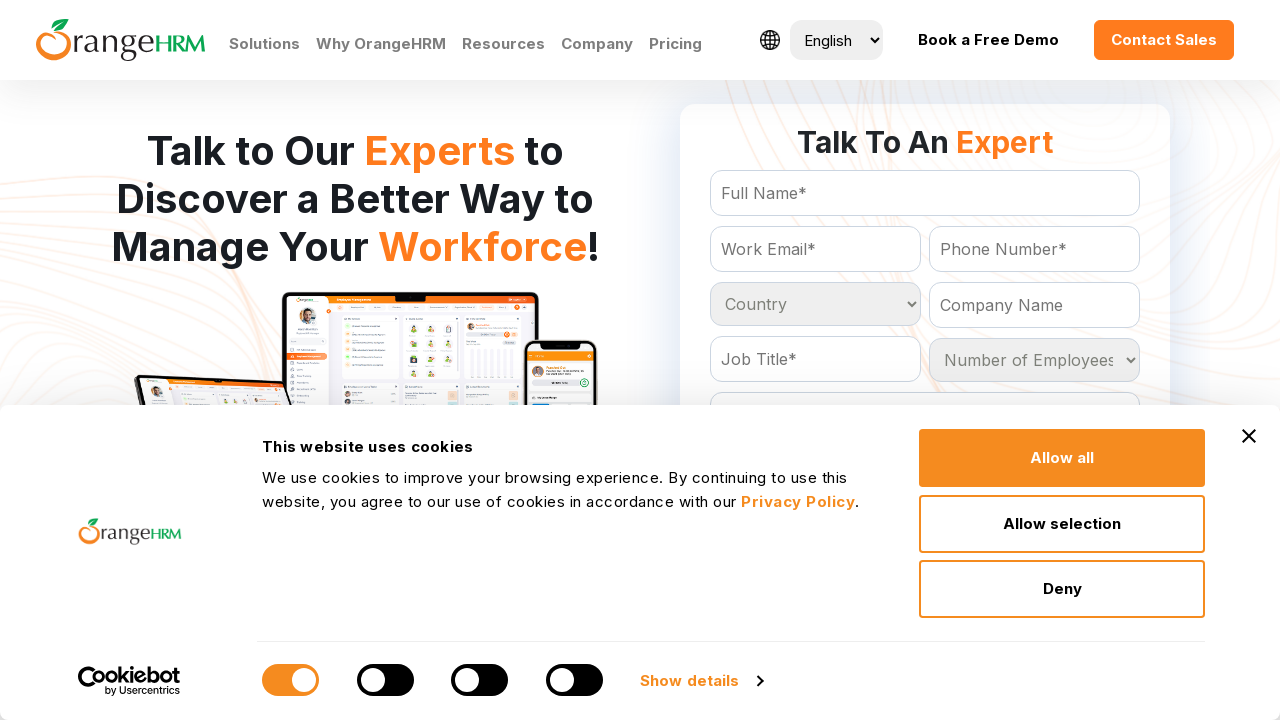

Country dropdown element became visible
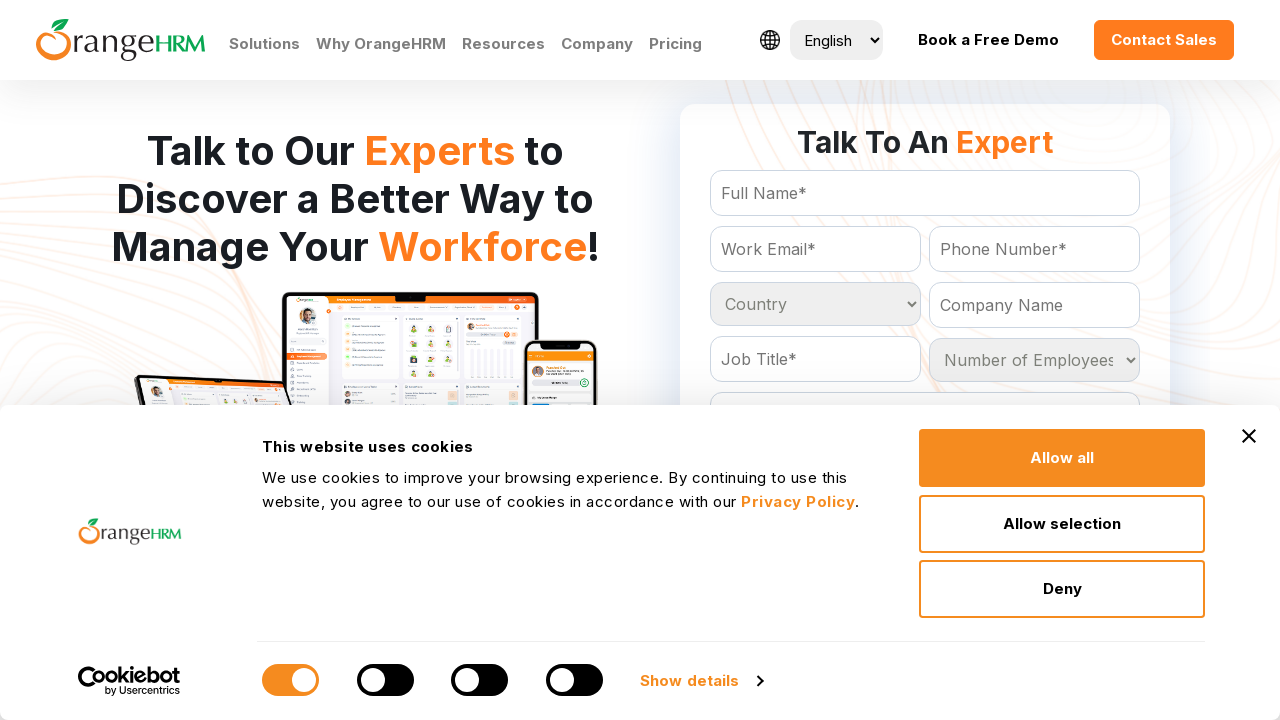

Selected 'Australia' from the country dropdown menu on #Form_getForm_Country
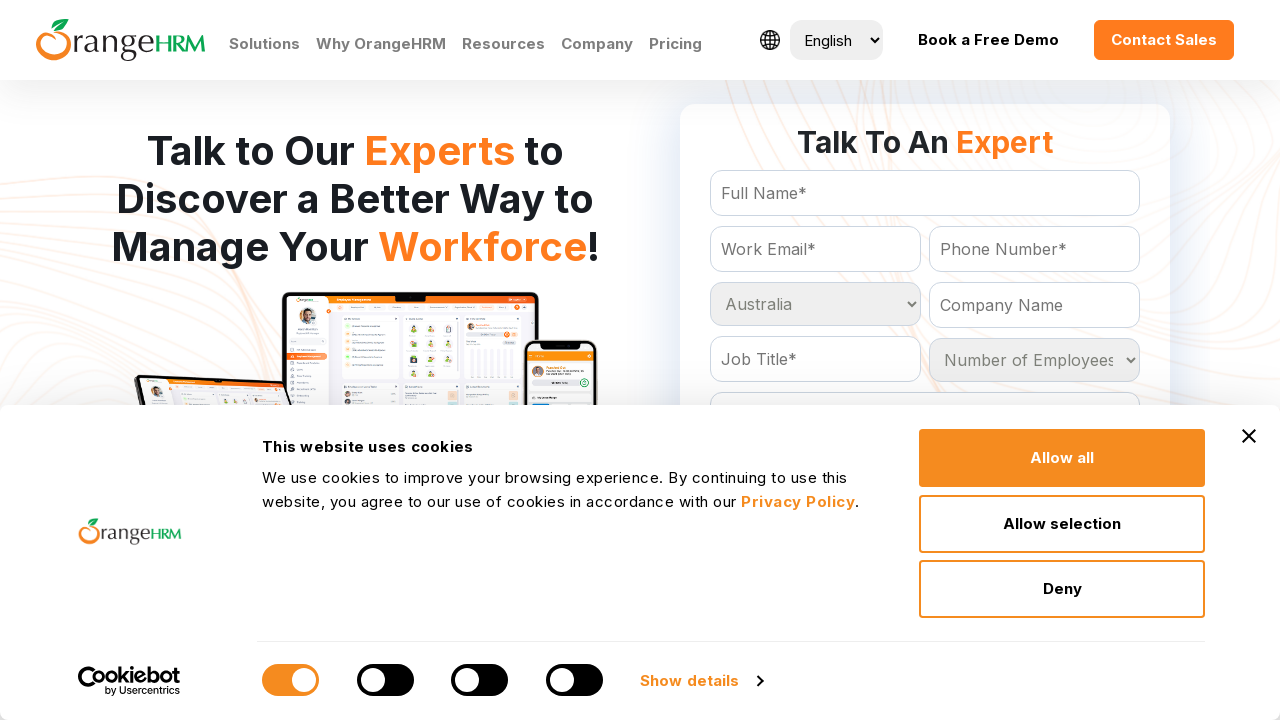

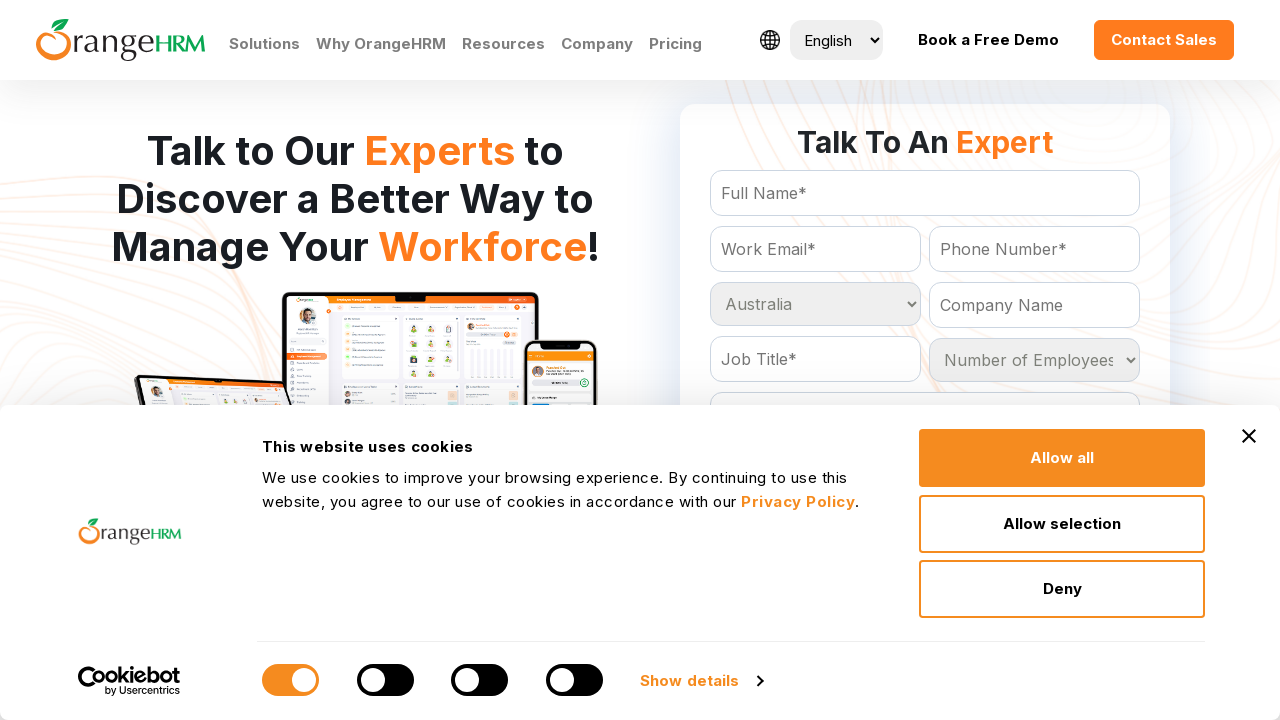